Tests DuckDuckGo calculator by searching for a simple addition operation and verifying the result

Starting URL: https://duckduckgo.com/

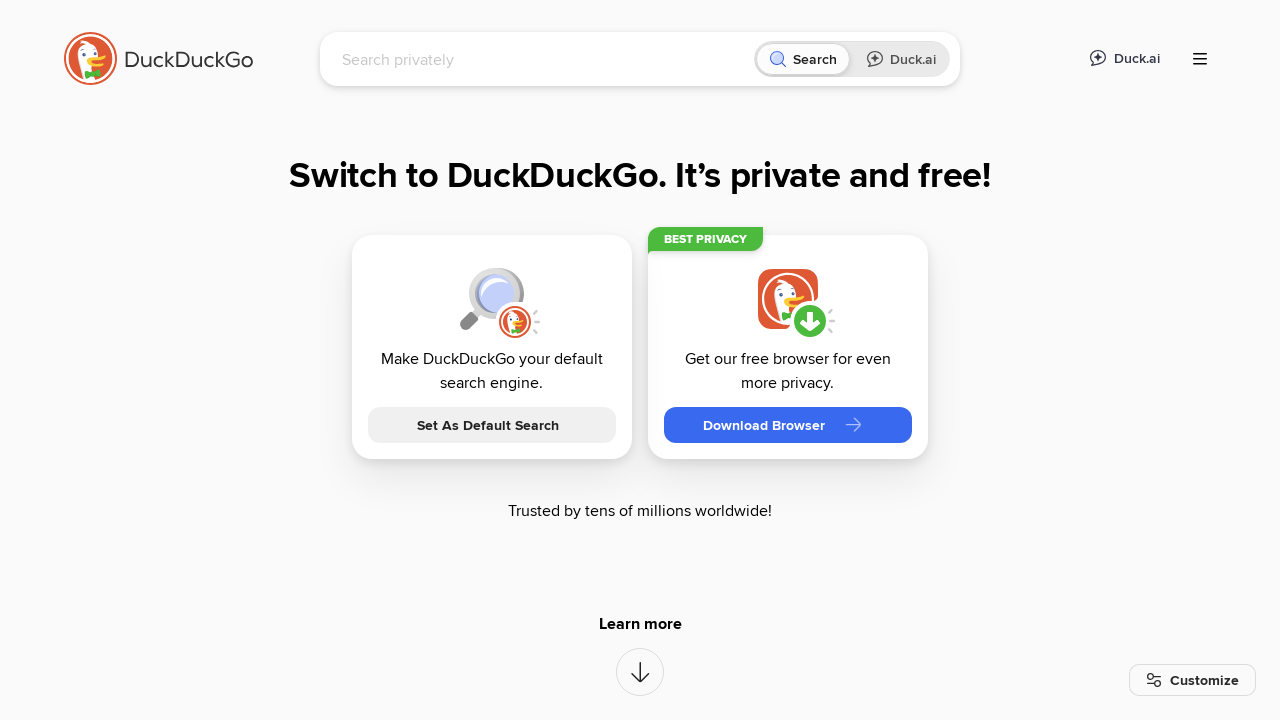

Located search input field
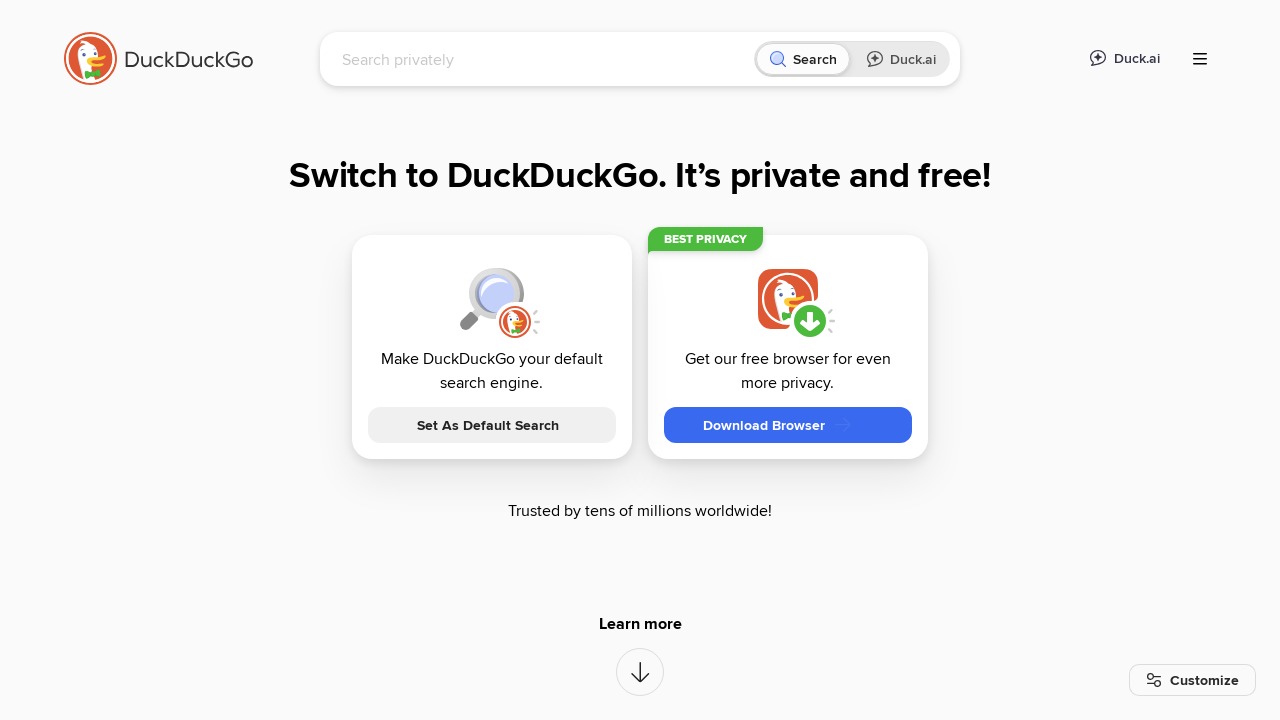

Cleared search input field on input[name='q']
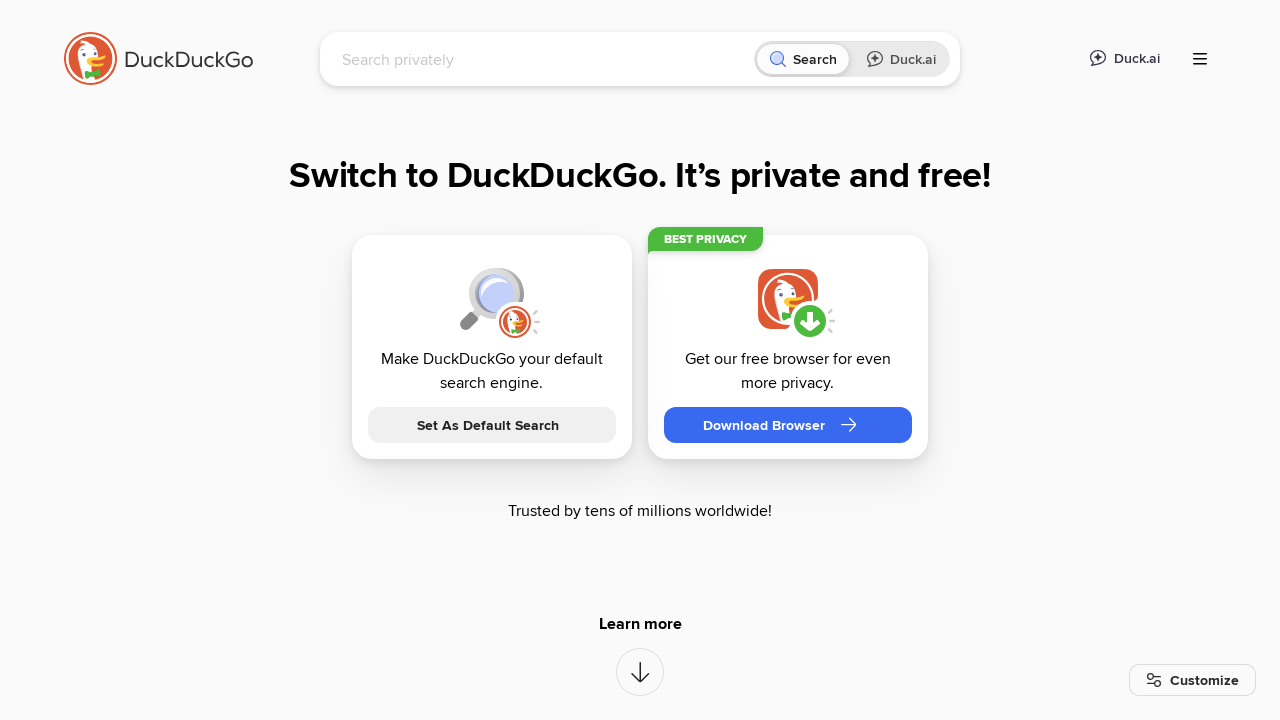

Filled search field with '2 + 3' addition operation on input[name='q']
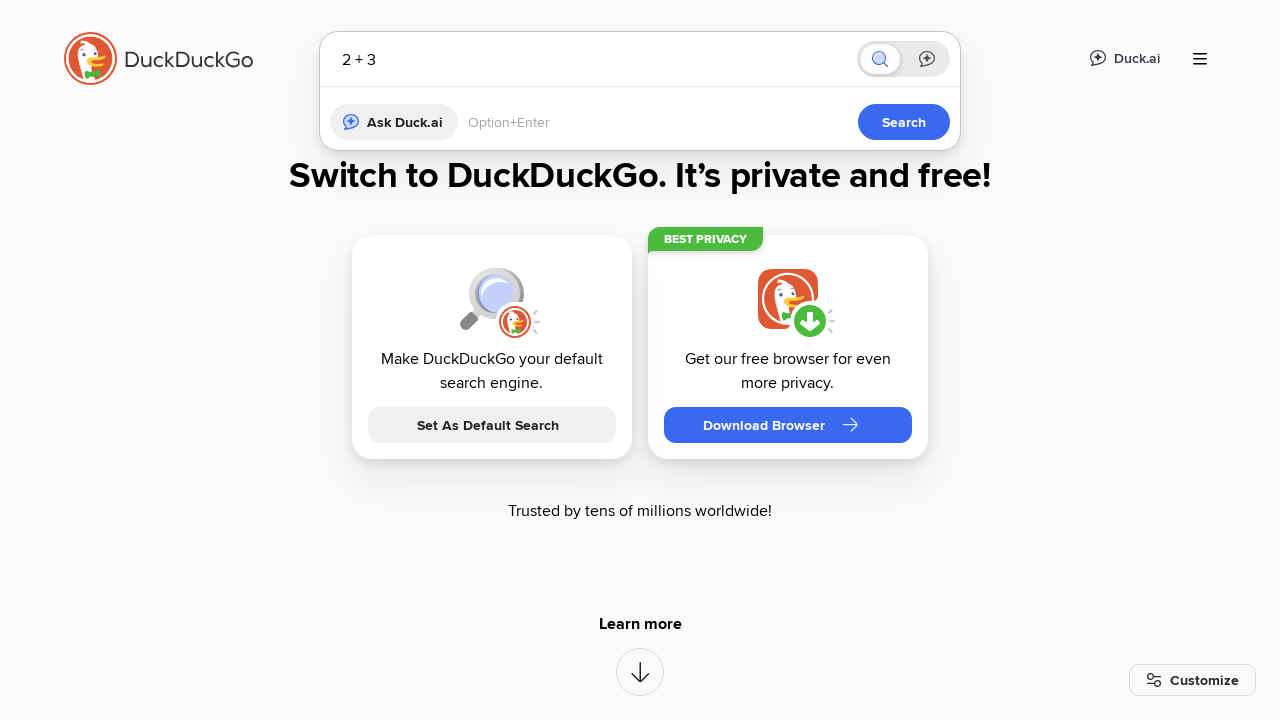

Pressed Enter to submit calculation on input[name='q']
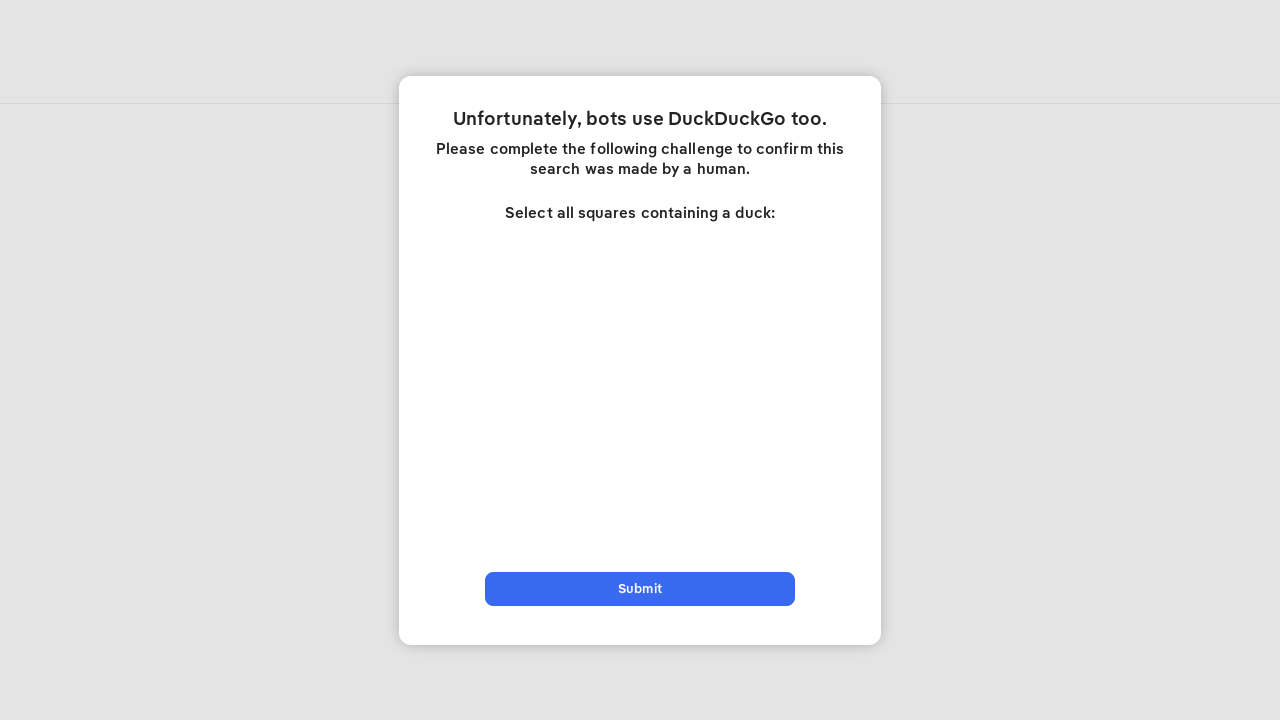

Located calculator display result element
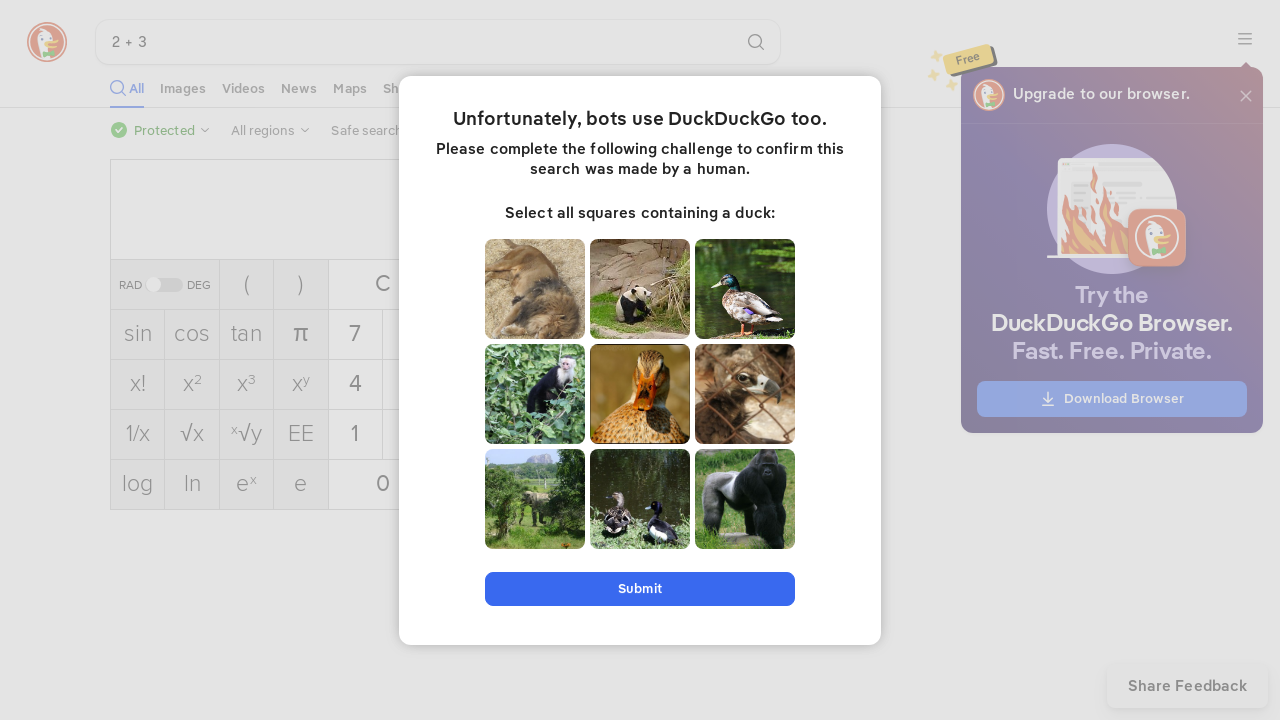

Waited for calculator result to become visible
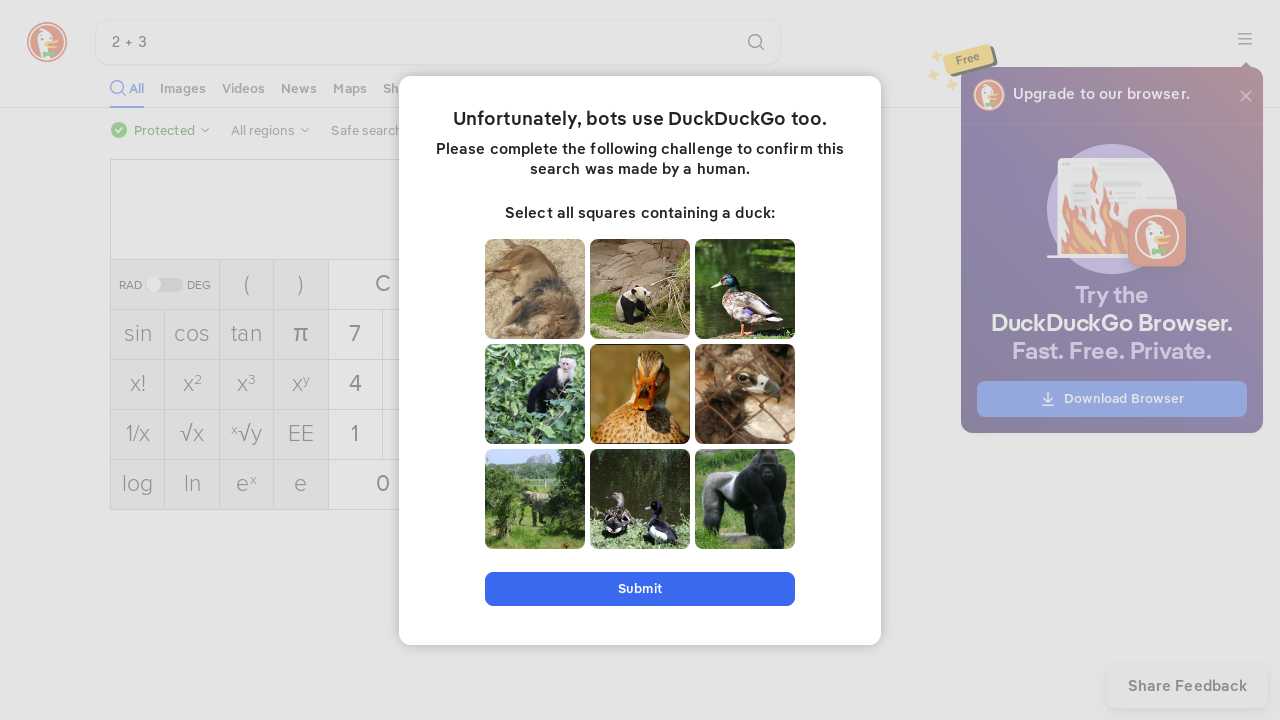

Verified that calculator correctly computed 2 + 3 = 5
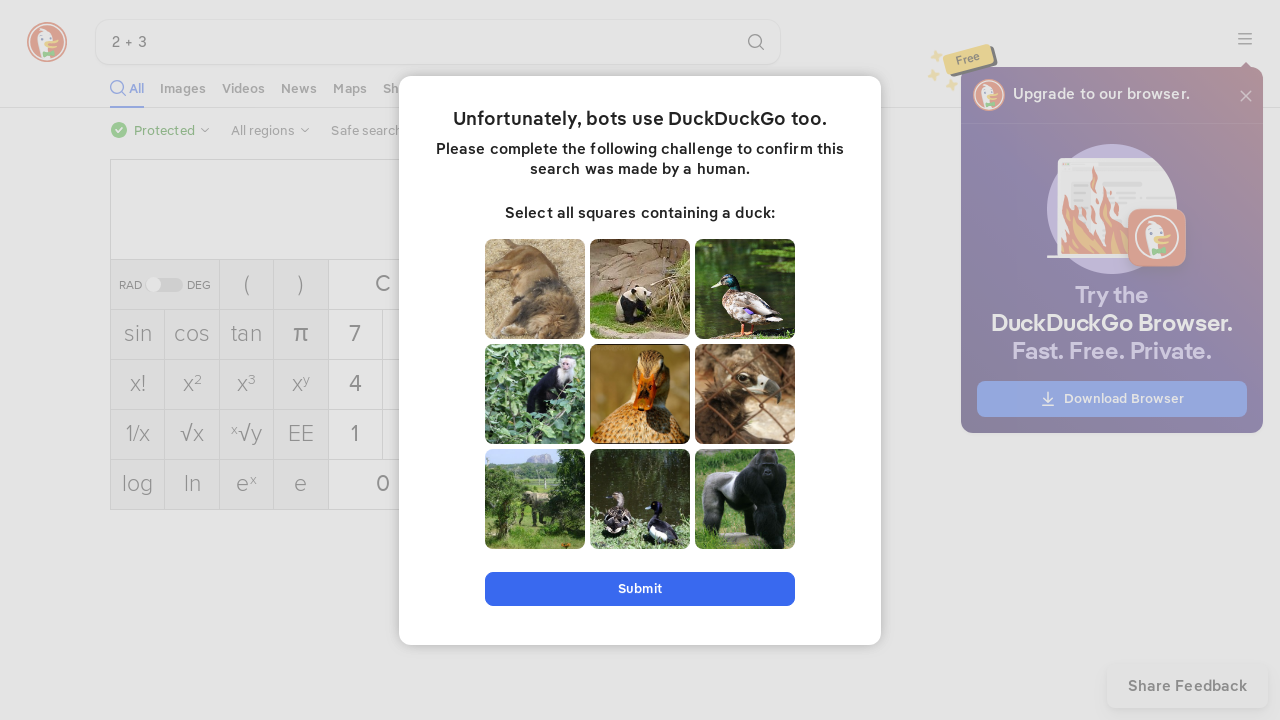

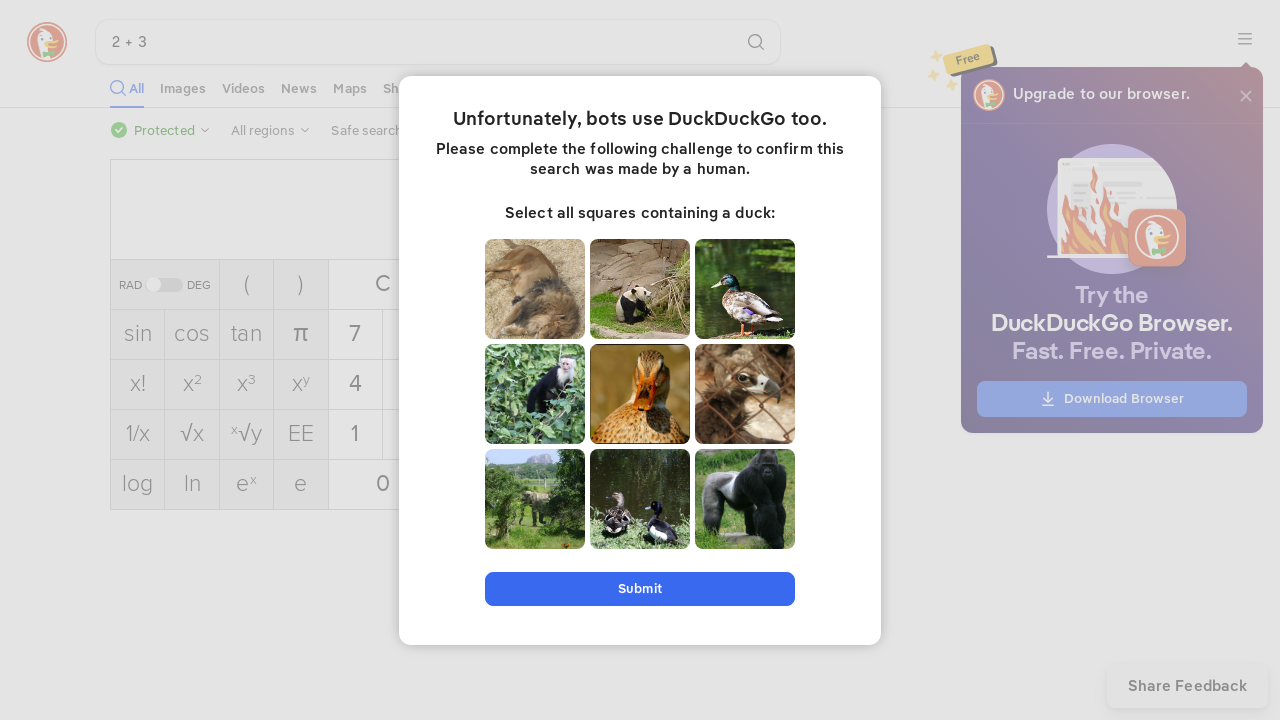